Navigates to the W3Schools SQL tutorial page and maximizes the browser window

Starting URL: https://www.w3schools.com/sql/

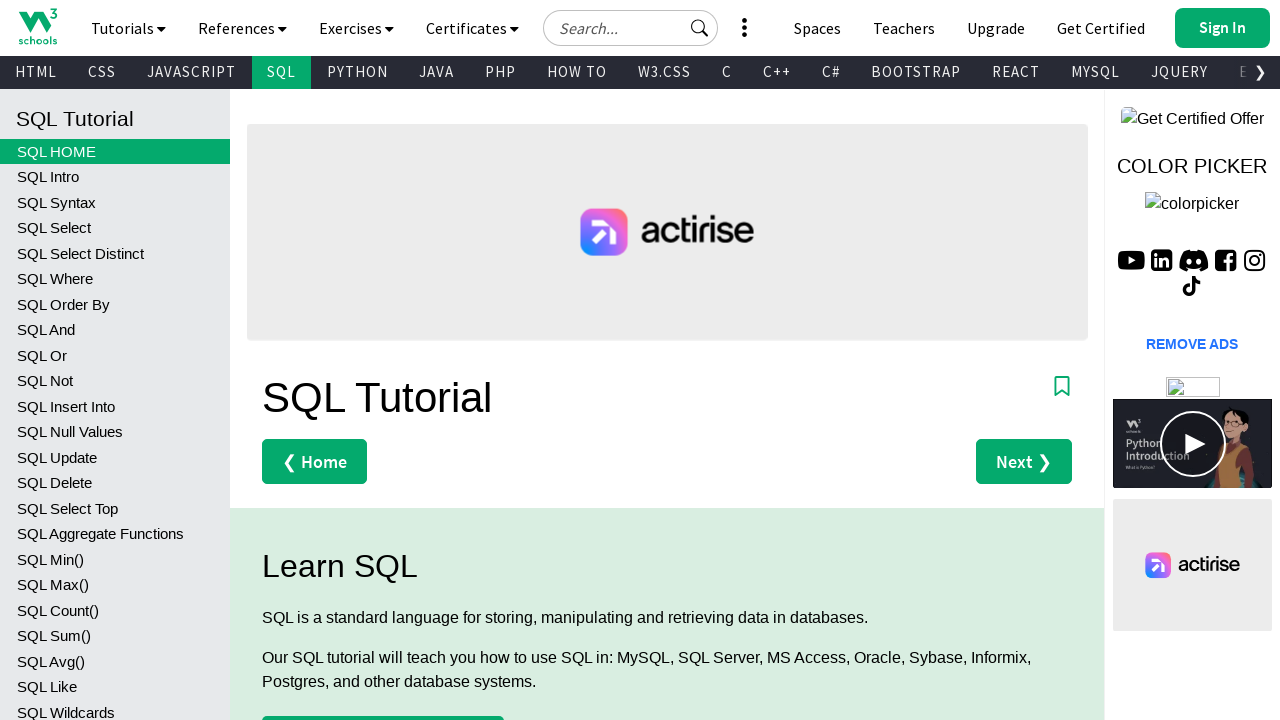

Set viewport size to 1920x1080 to maximize browser window
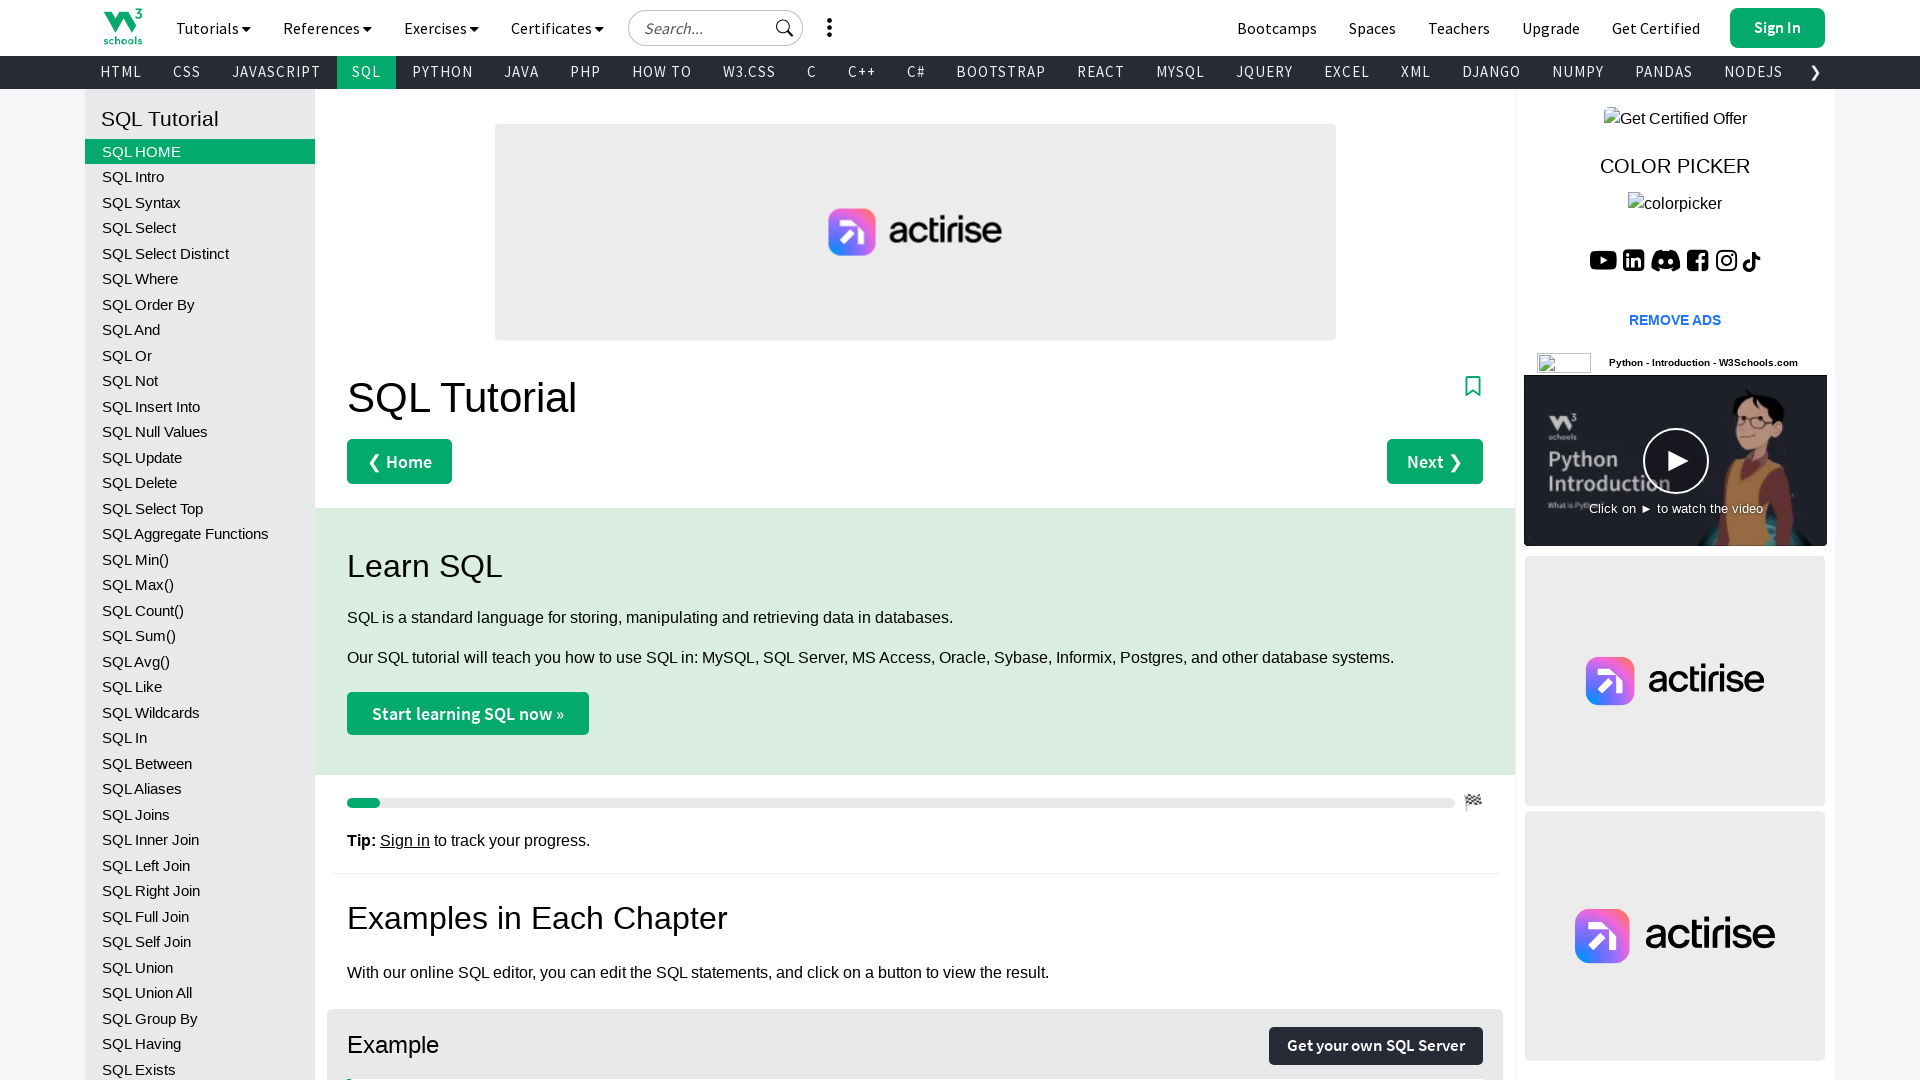

W3Schools SQL tutorial page loaded (DOM content ready)
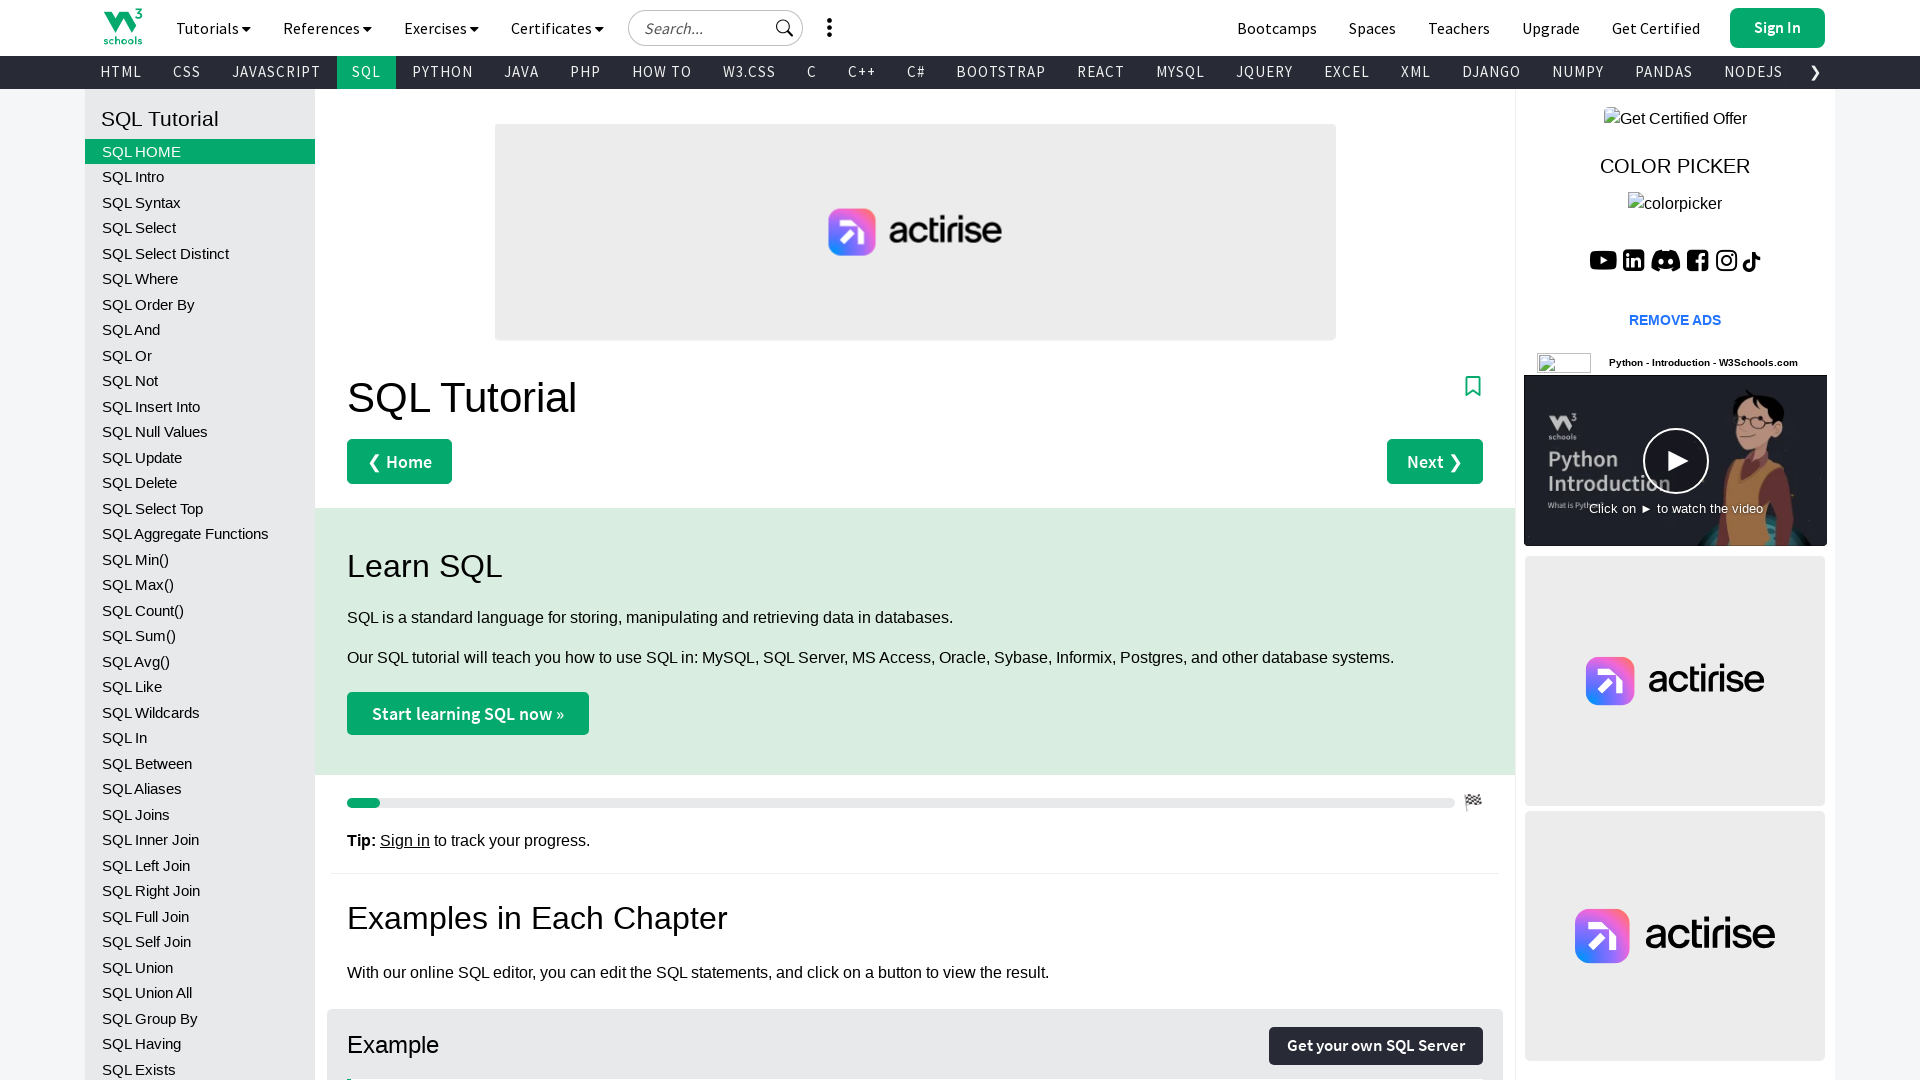

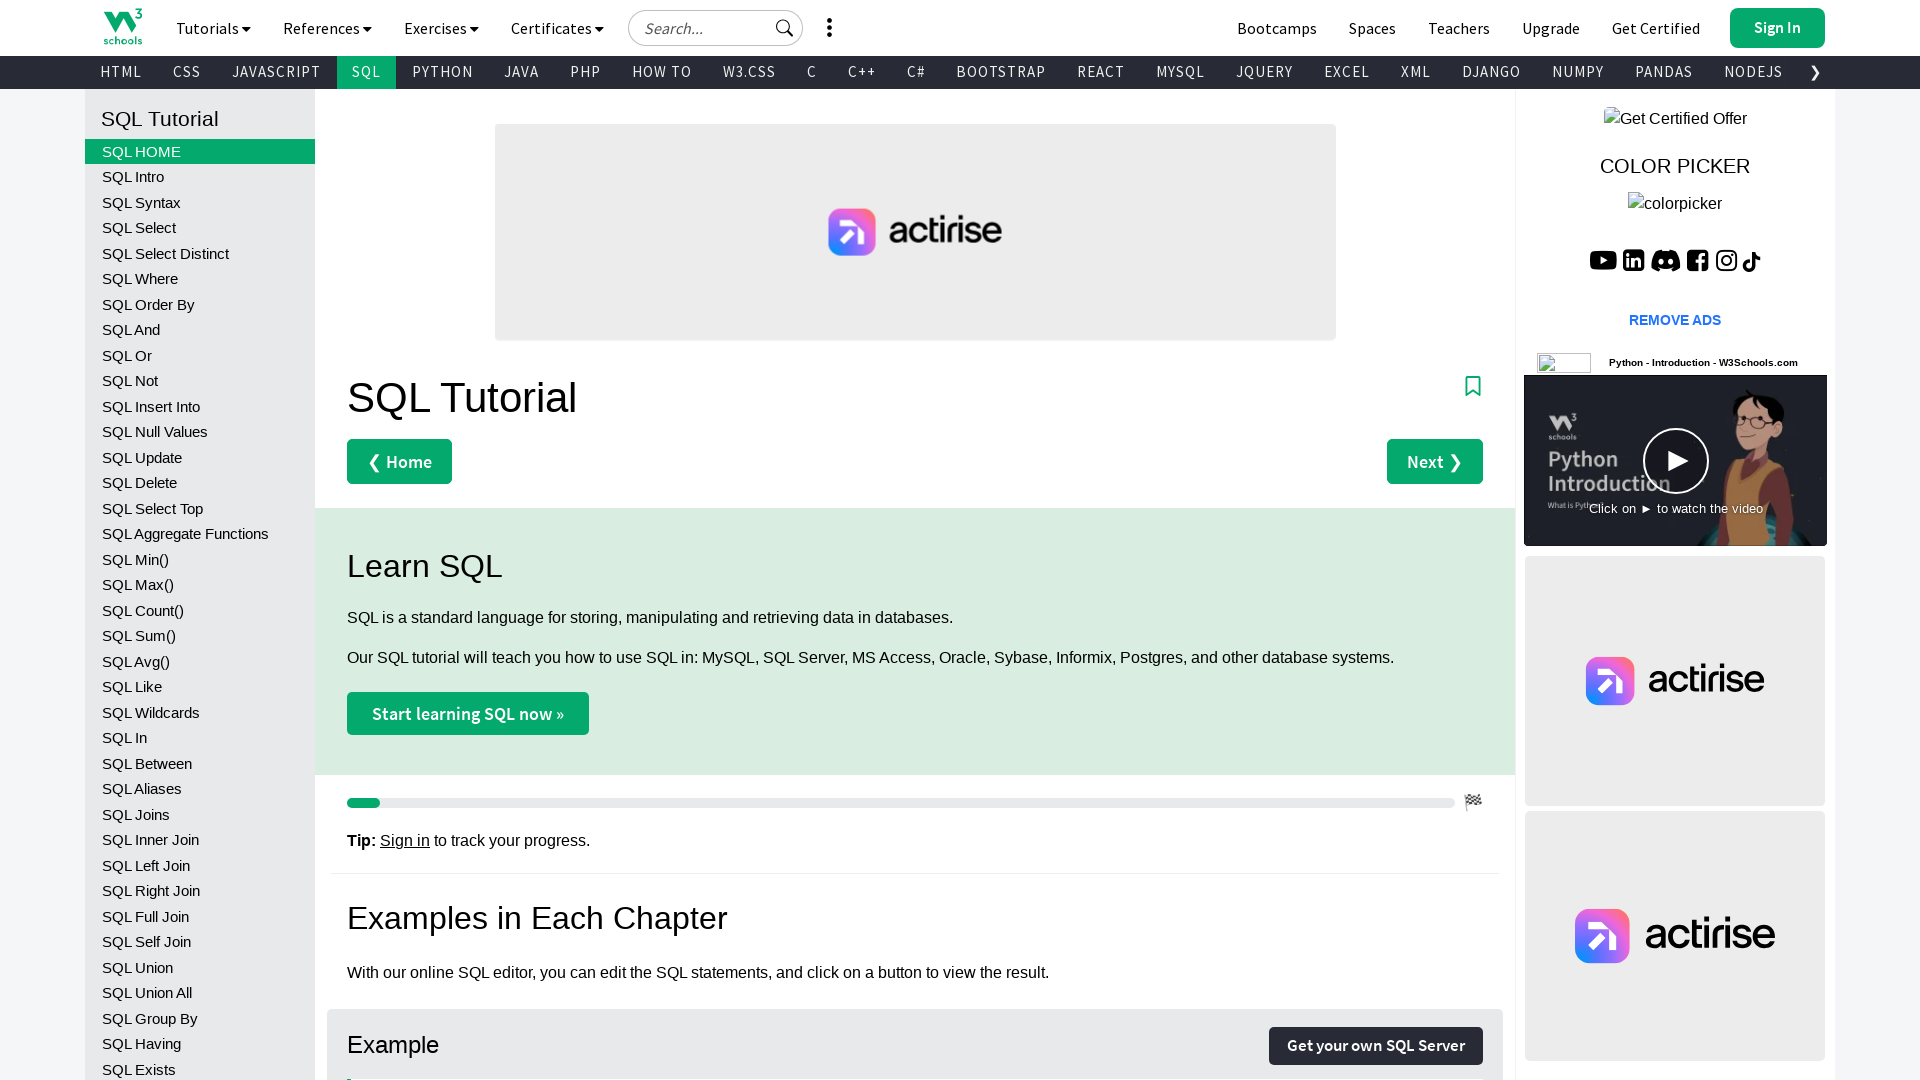